Tests library book search by registration number by navigating to the search results page, clicking the button to show book details, and verifying the book information table loads.

Starting URL: https://hsel.hansung.ac.kr/data_search_list.mir?search_keyword_type1=regno&search_keyword1=0788392

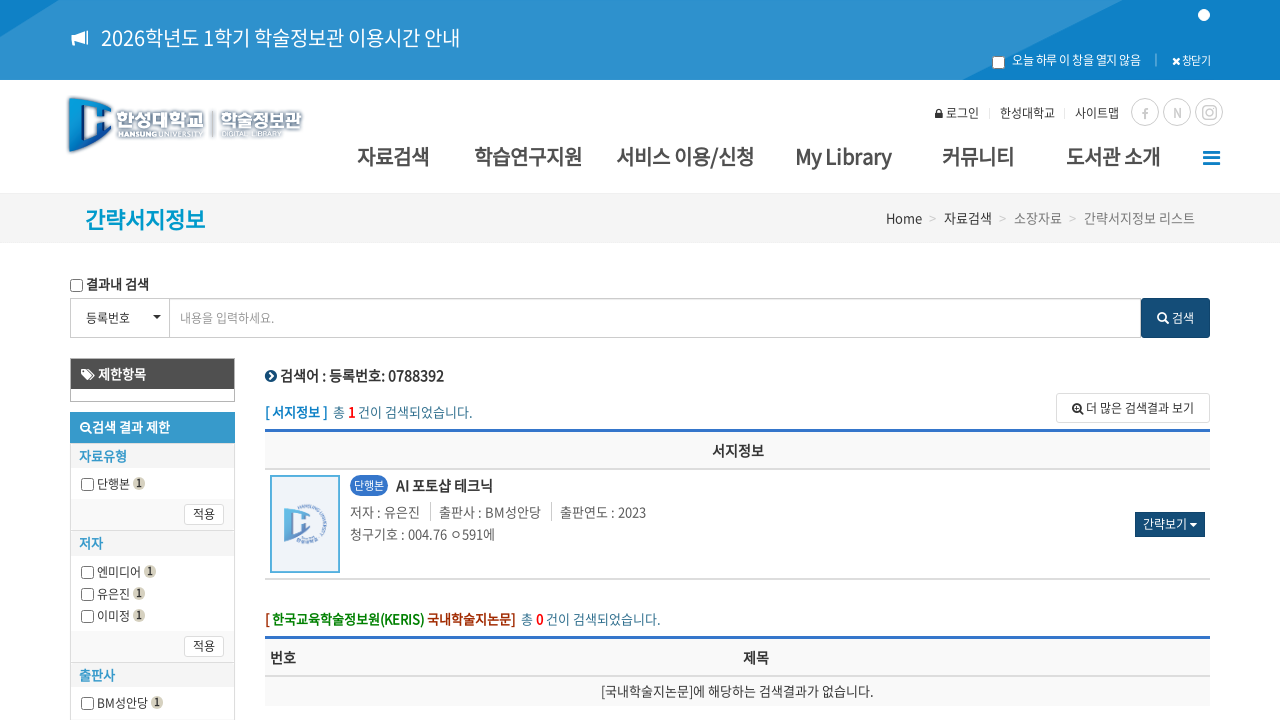

Waited for book details button to be present
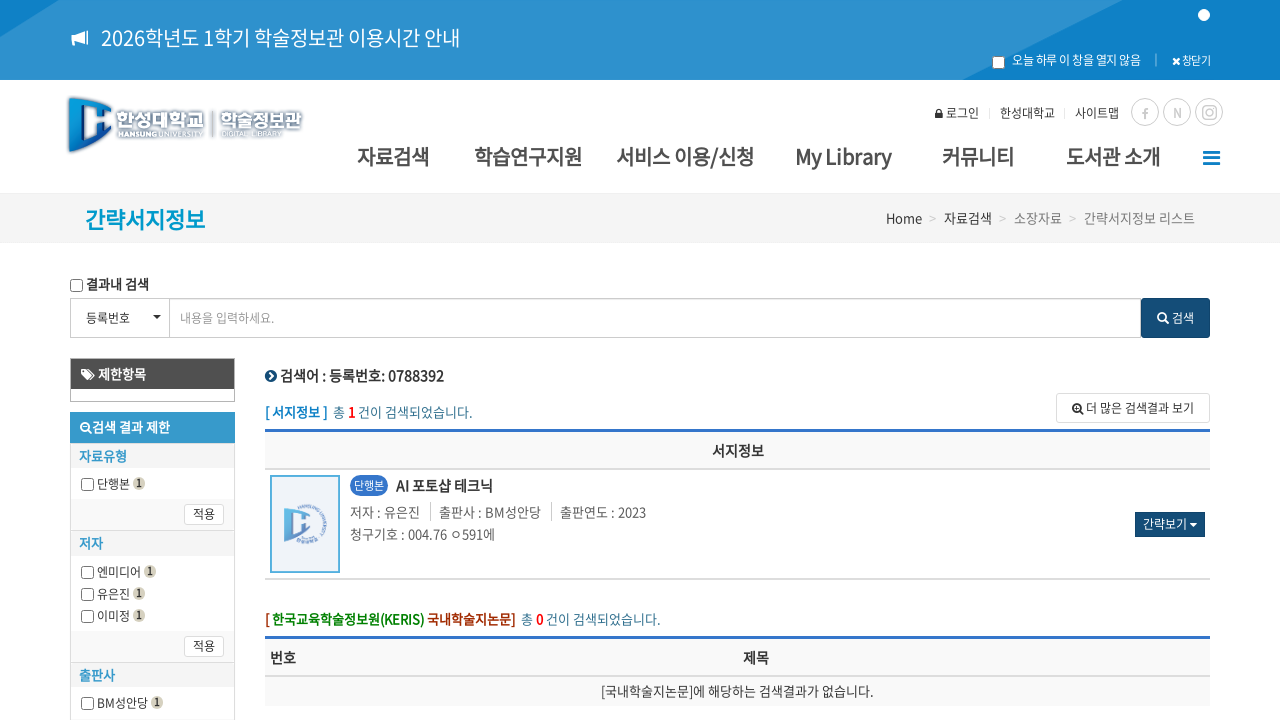

Scrolled book details button into view
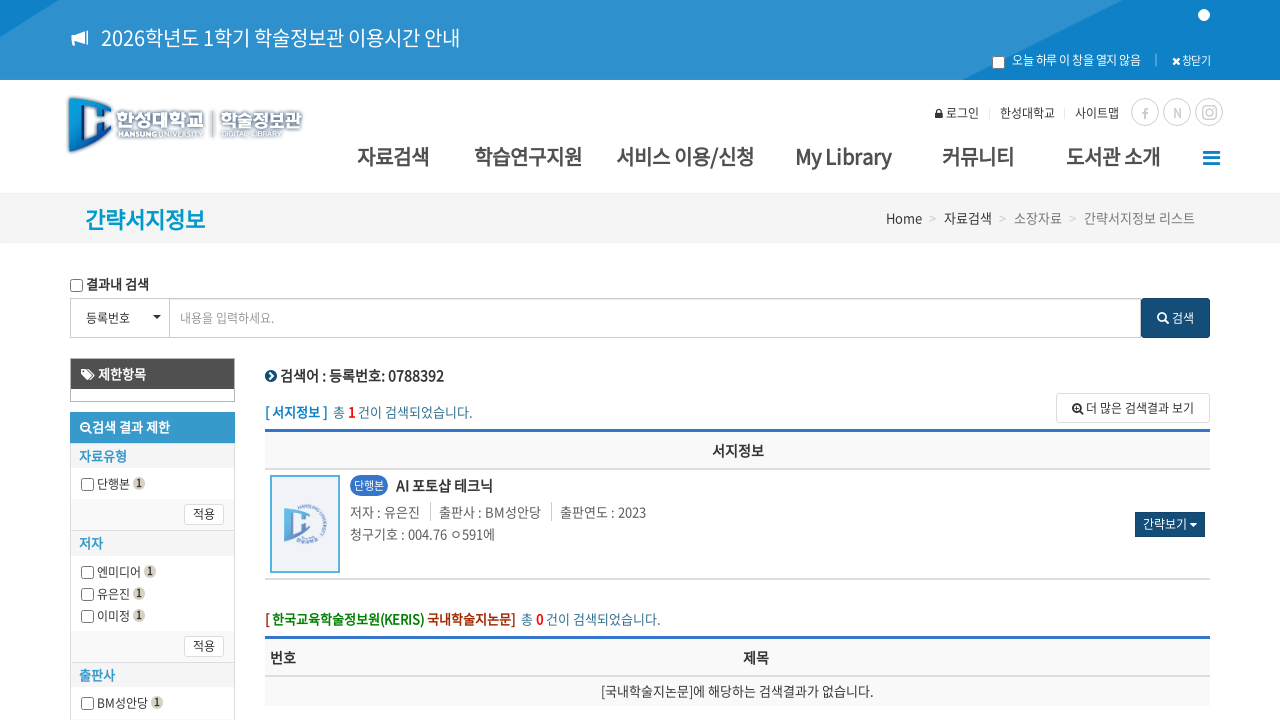

Clicked book details button to show information
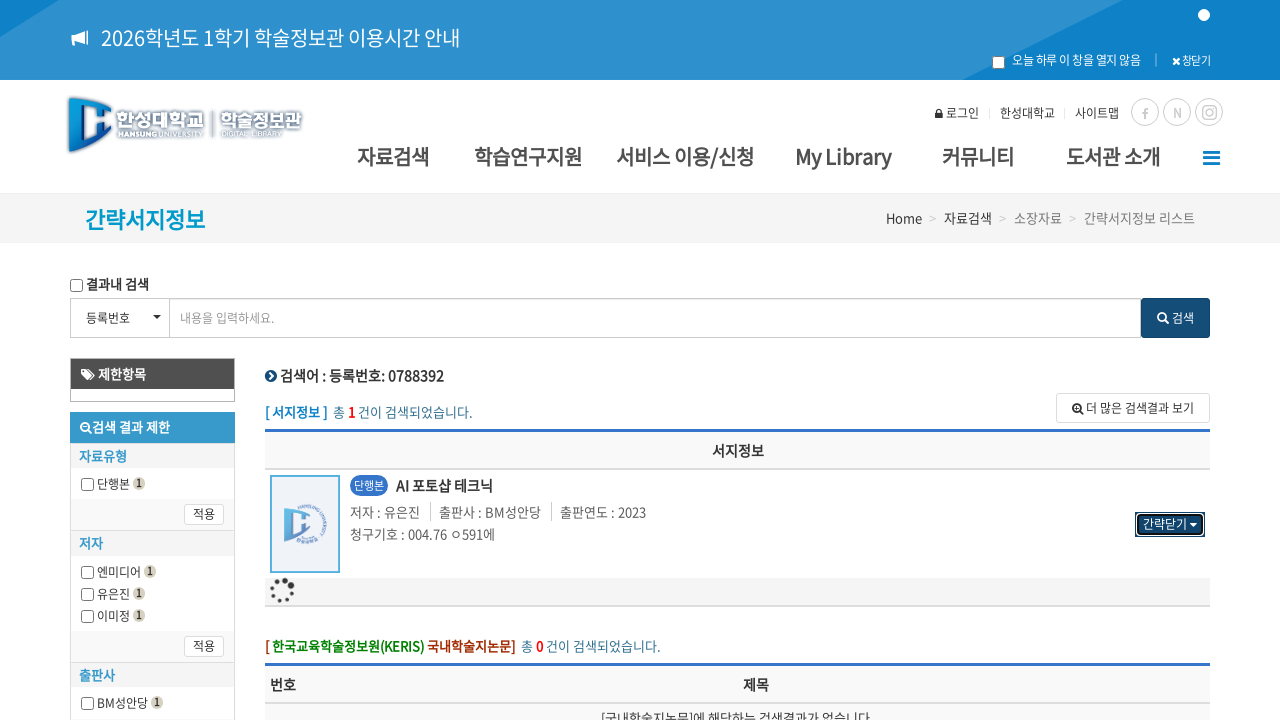

Book details table loaded successfully
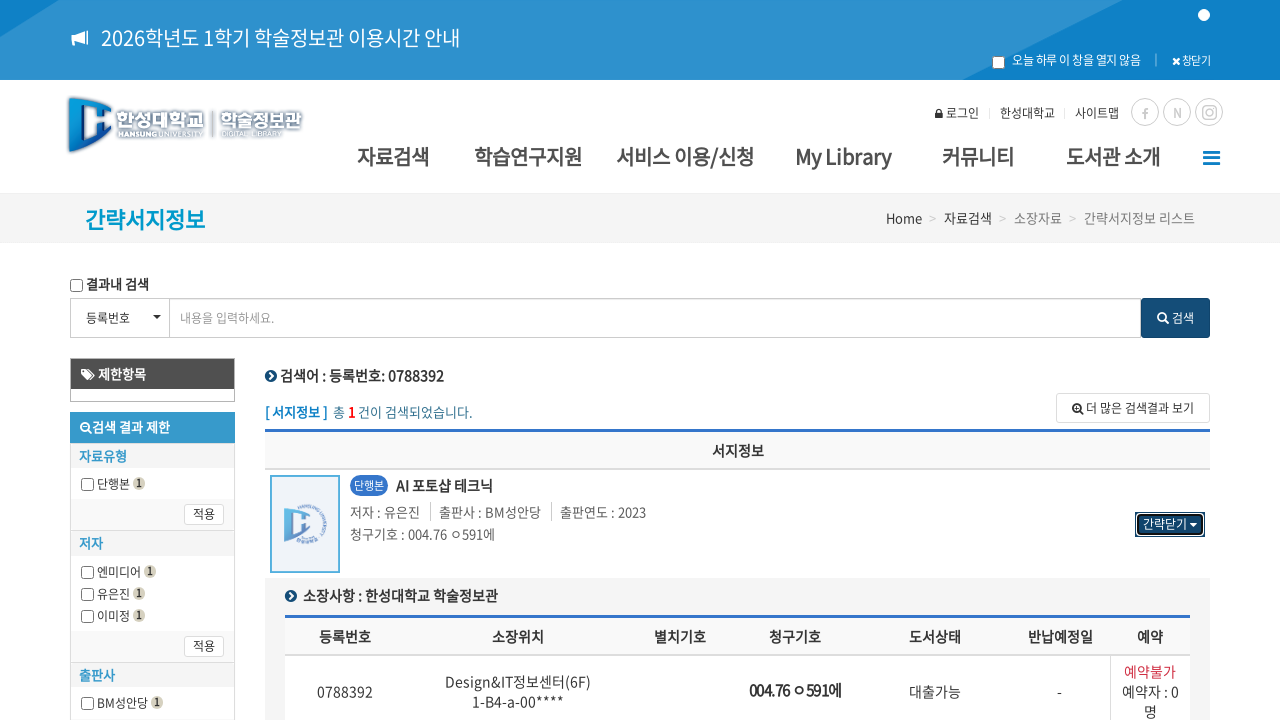

Verified book title element is present
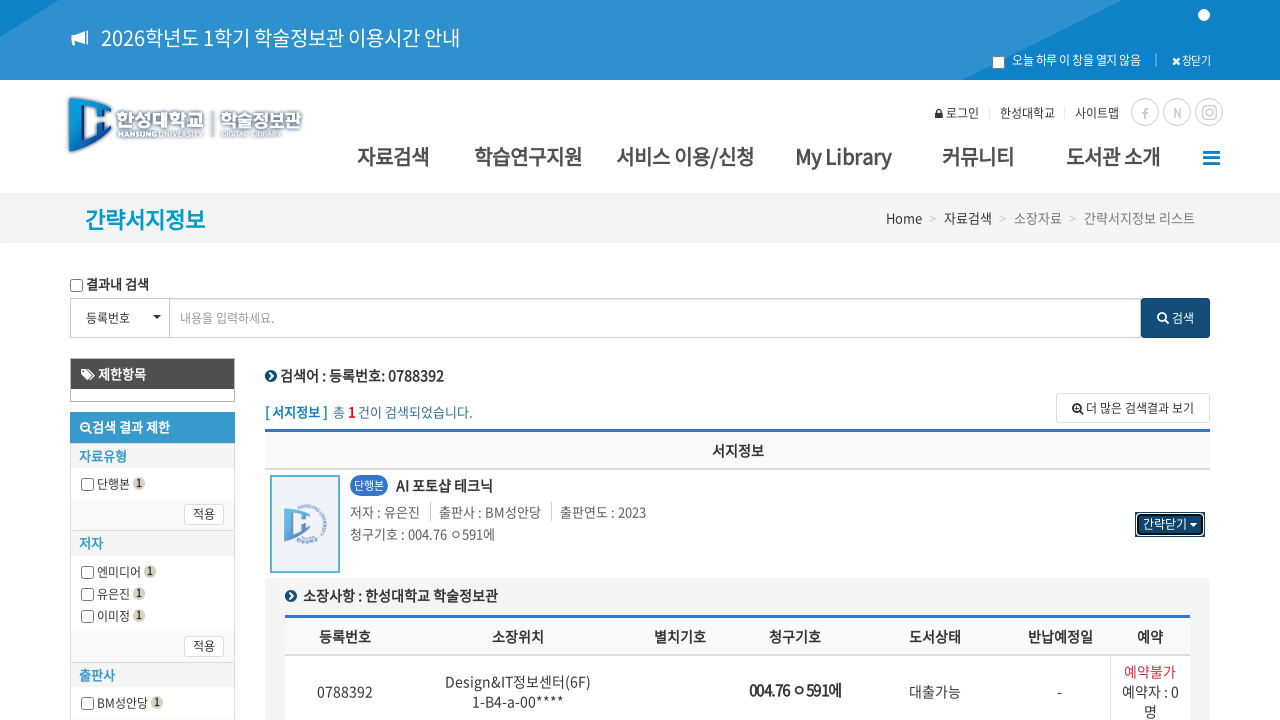

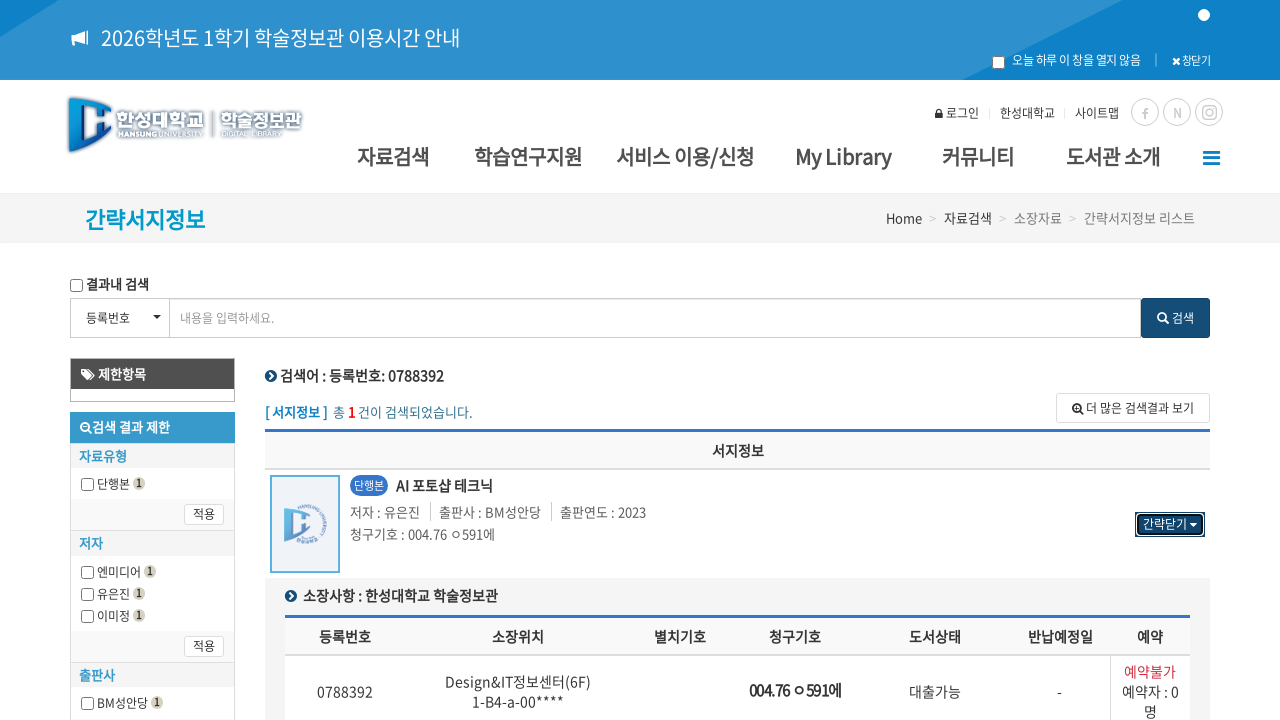